Tests Google Translate by selecting Kannada as source language and translating a Kannada phrase to the default target language

Starting URL: https://translate.google.com/

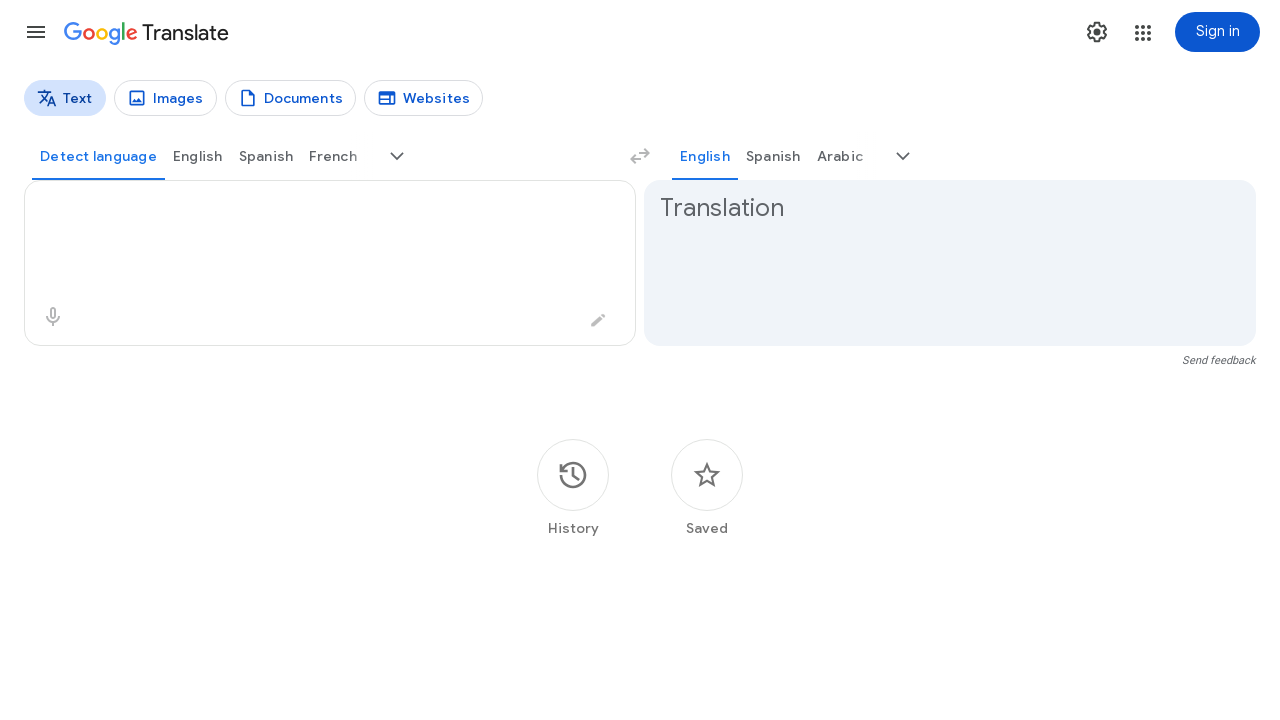

Clicked button to open source language selection at (397, 156) on button[aria-label='More source languages']
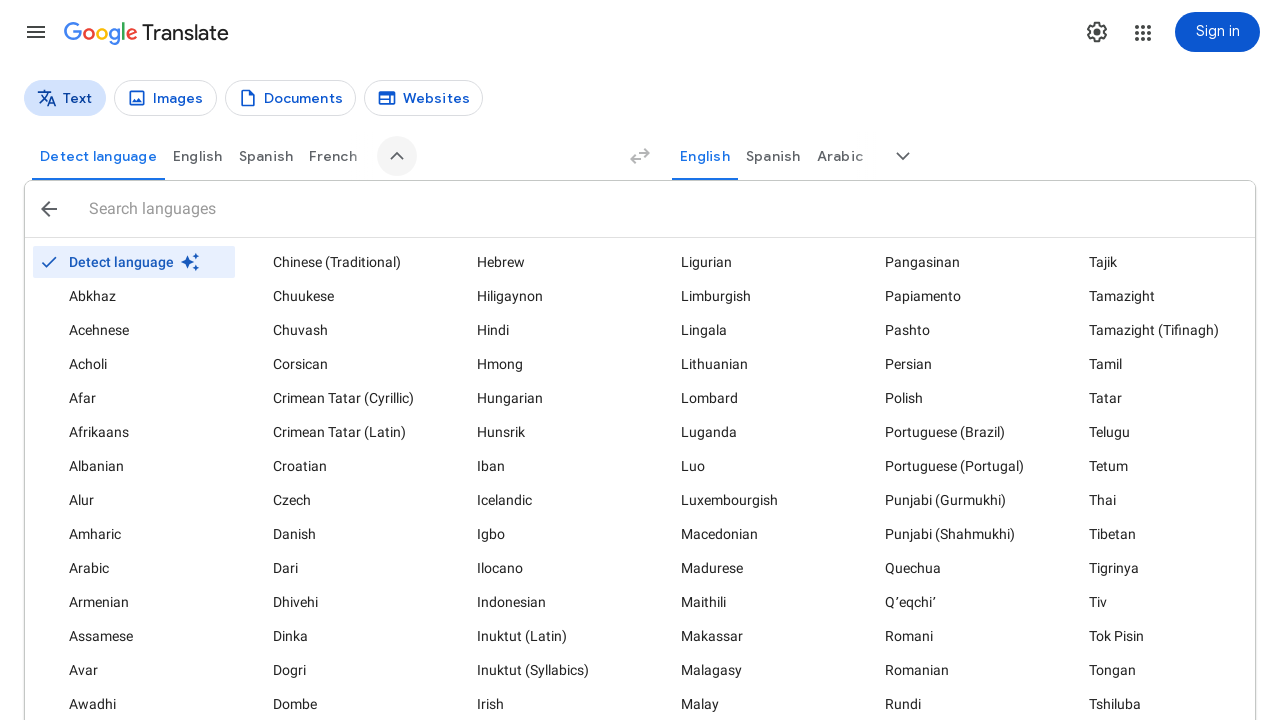

Selected Kannada as source language at (508, 360) on div:text('Kannada')
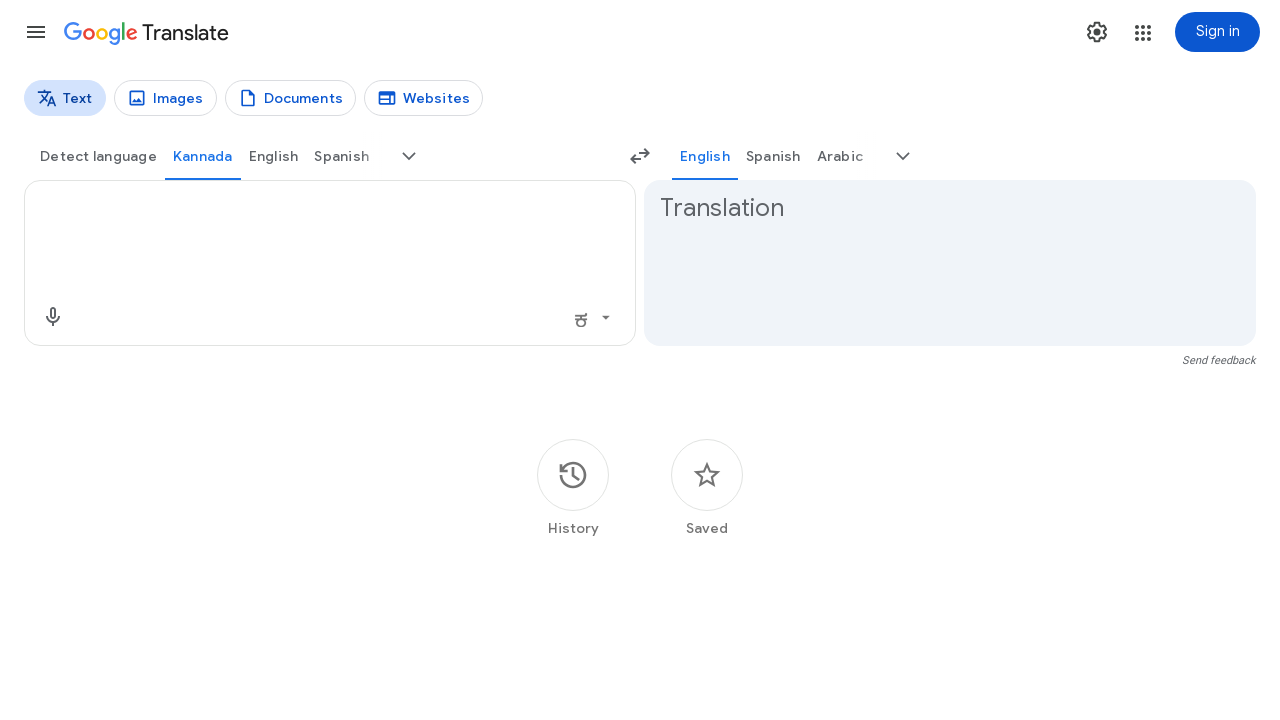

Entered Kannada phrase 'ನೀವು ಹೇಗಿದ್ದೀರಾ?' in source text field on textarea[aria-label='Source text']
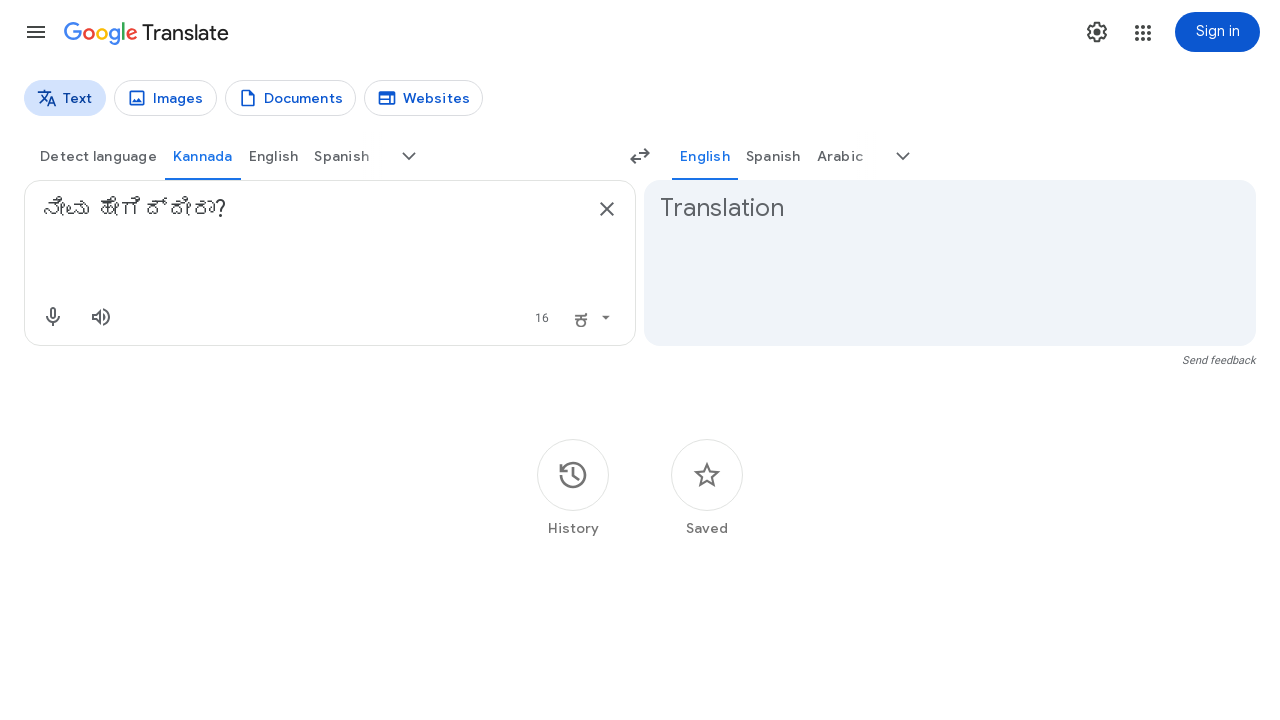

Translation completed and result displayed
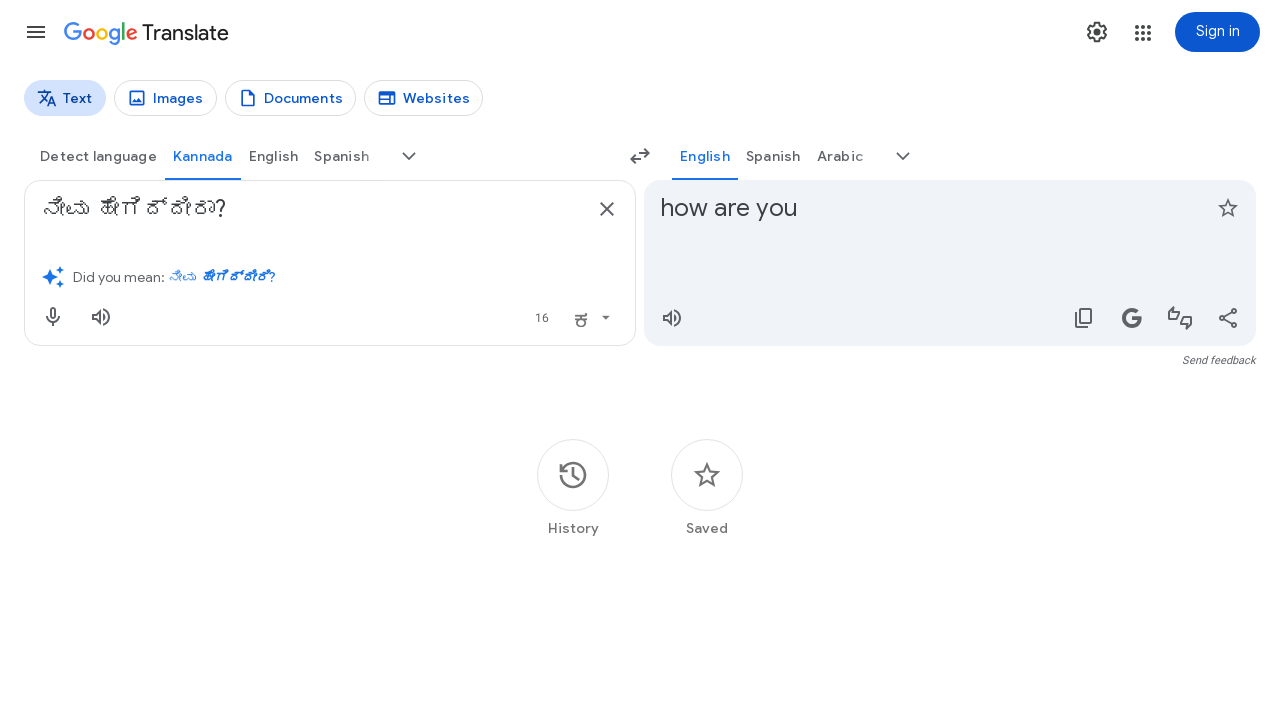

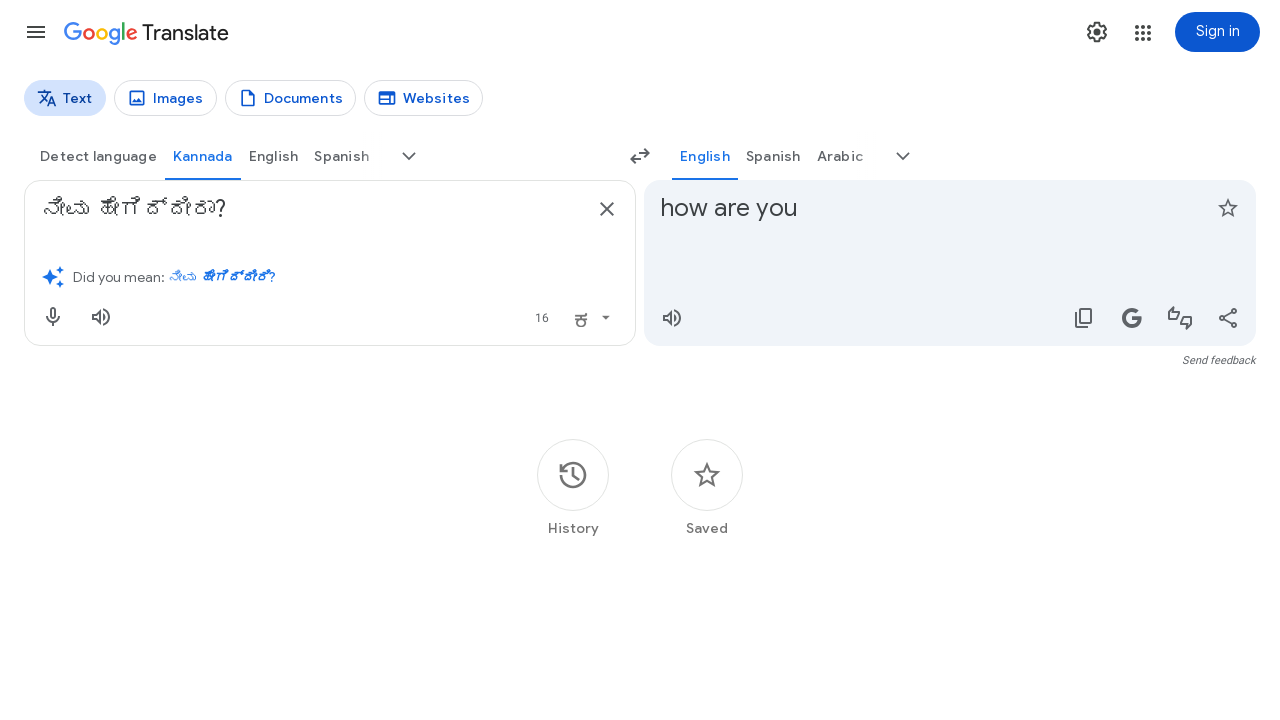